Tests explicit wait strategy by clicking a reveal button, waiting for an element to become visible, then typing into it

Starting URL: https://www.selenium.dev/selenium/web/dynamic.html

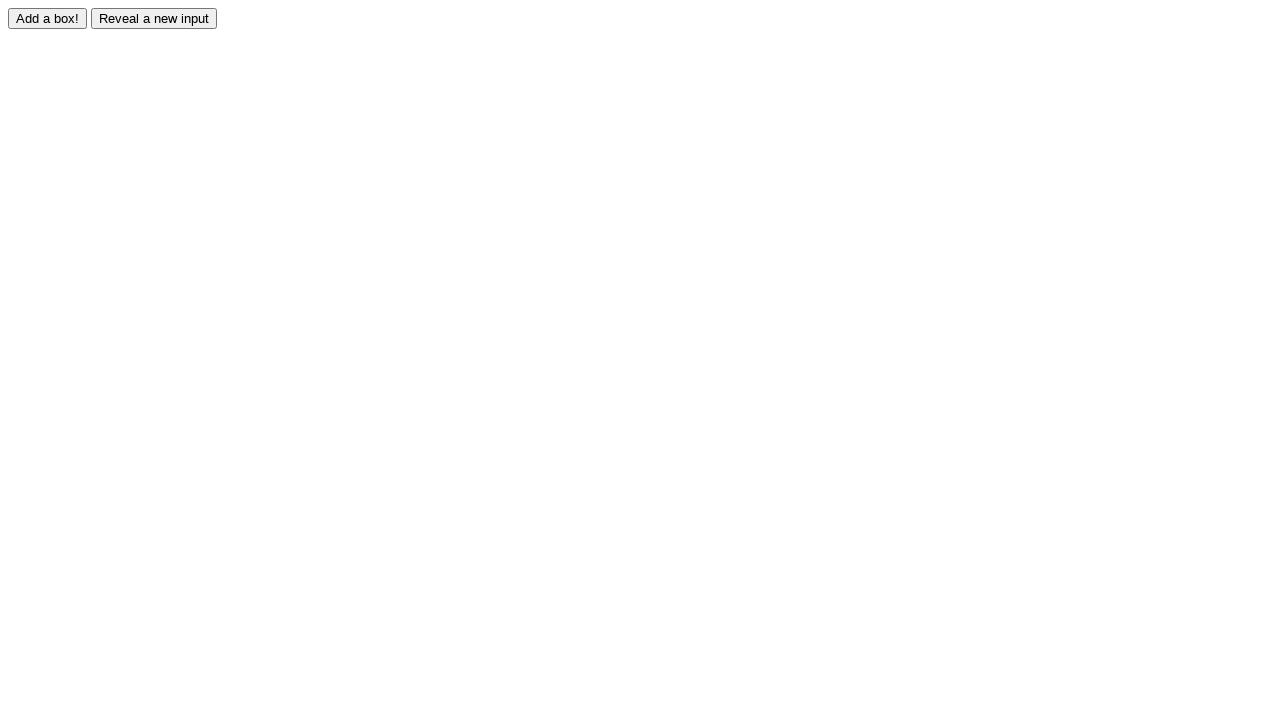

Clicked reveal button to make hidden input visible at (154, 18) on #reveal
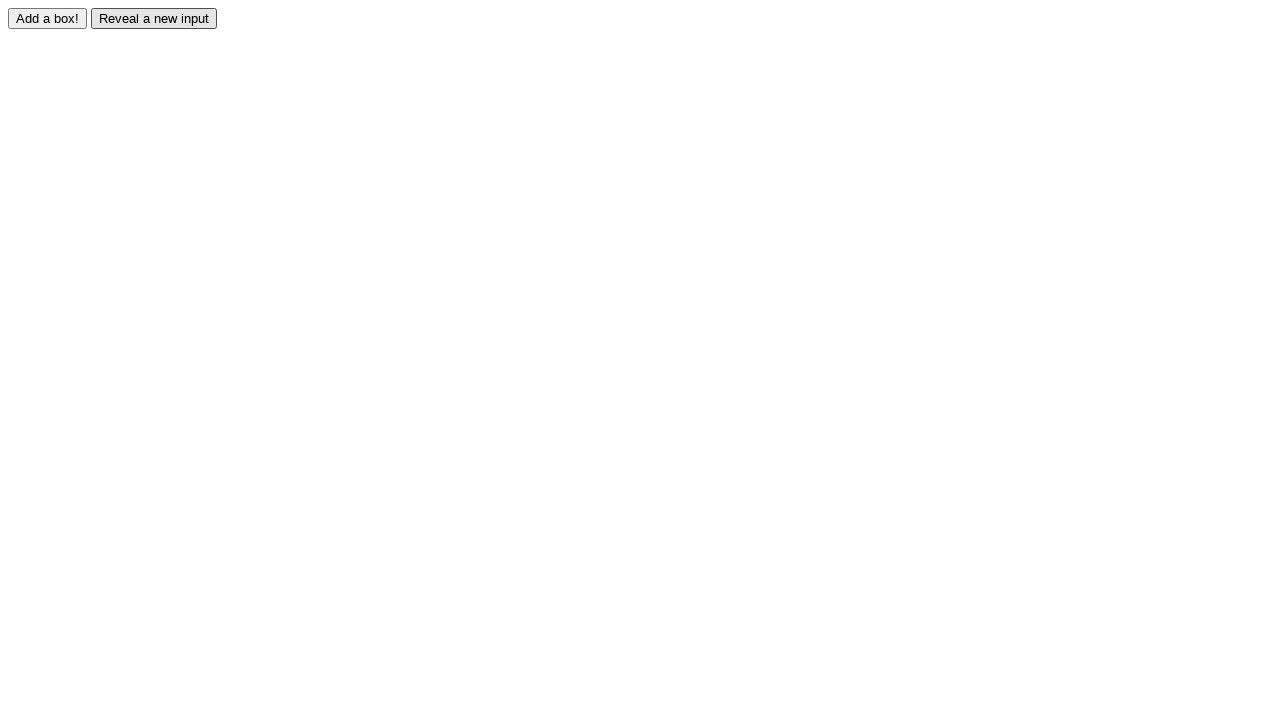

Waited for revealed input element to become visible
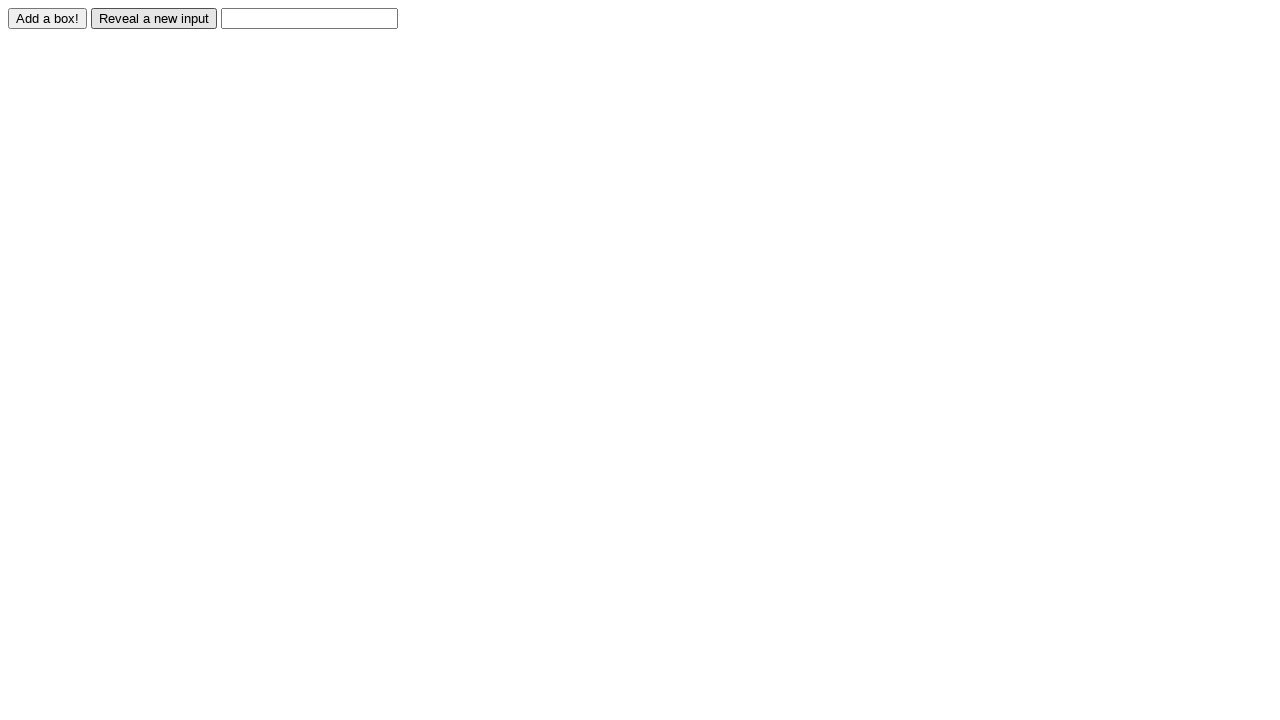

Filled revealed input field with 'Displayed' on #revealed
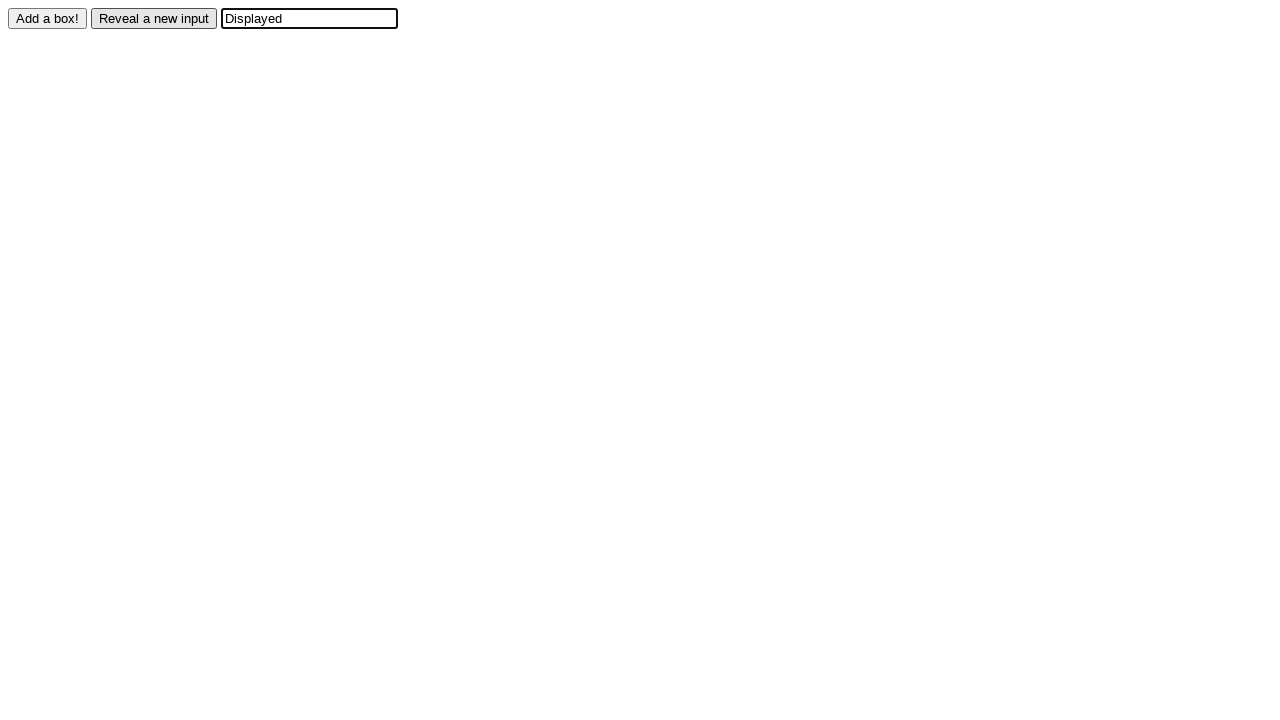

Verified input value equals 'Displayed'
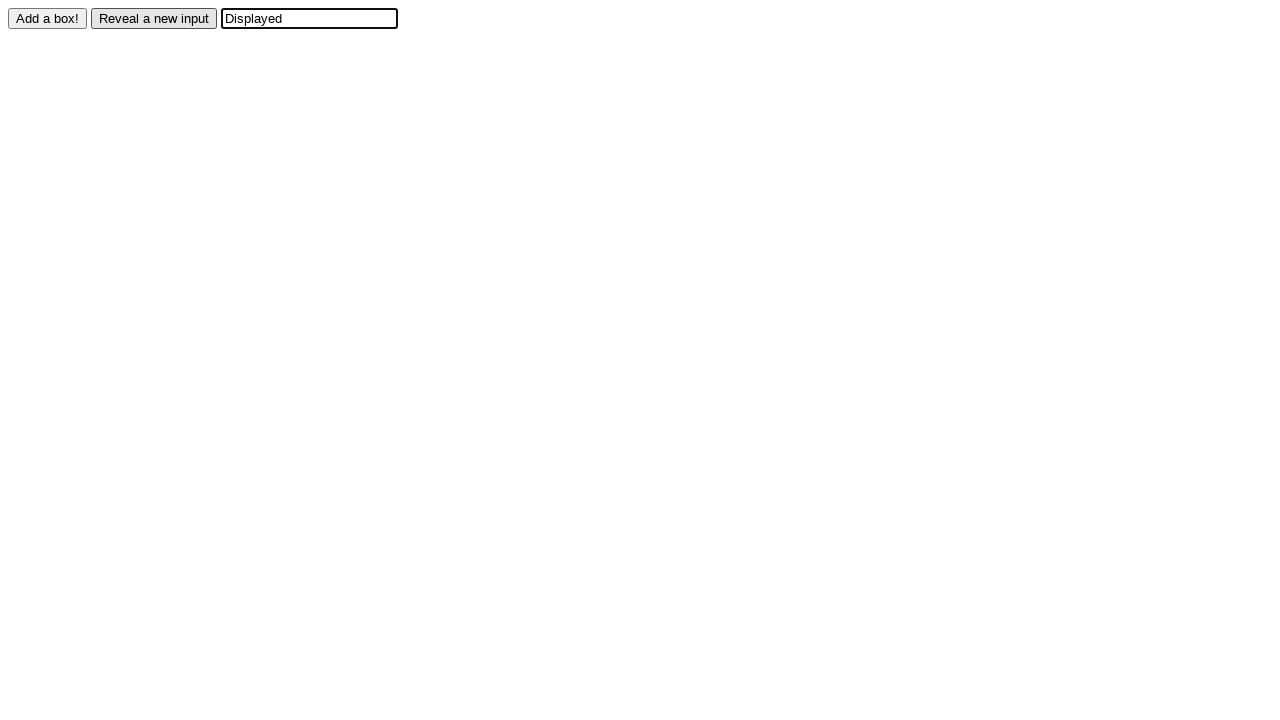

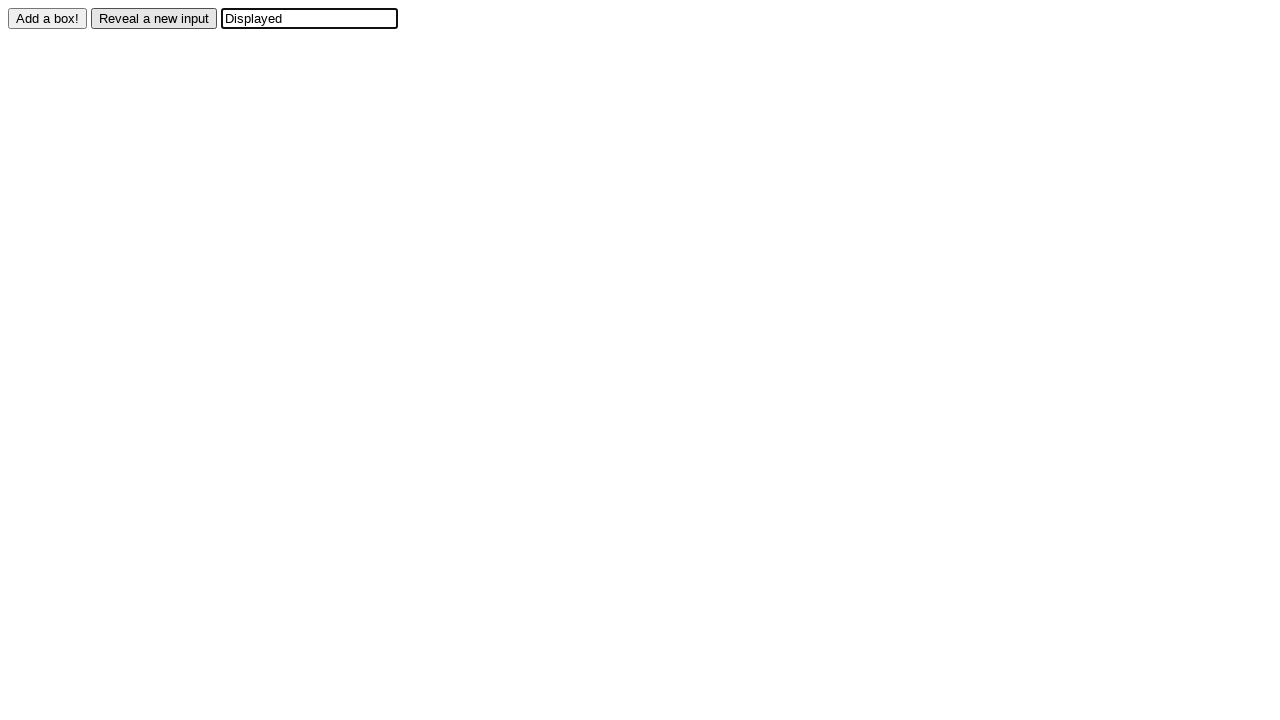